Navigates to Form Authentication page and verifies the URL is correct after clicking the link

Starting URL: https://the-internet.herokuapp.com/

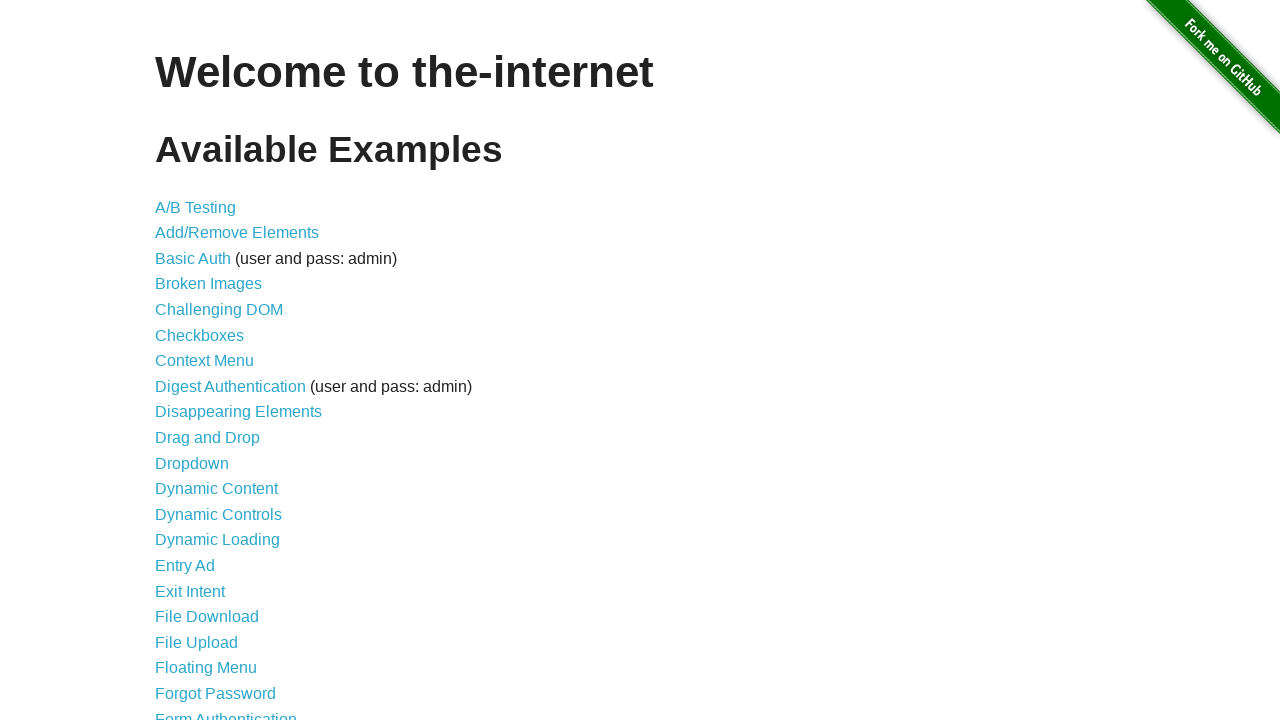

Navigated to the-internet.herokuapp.com homepage
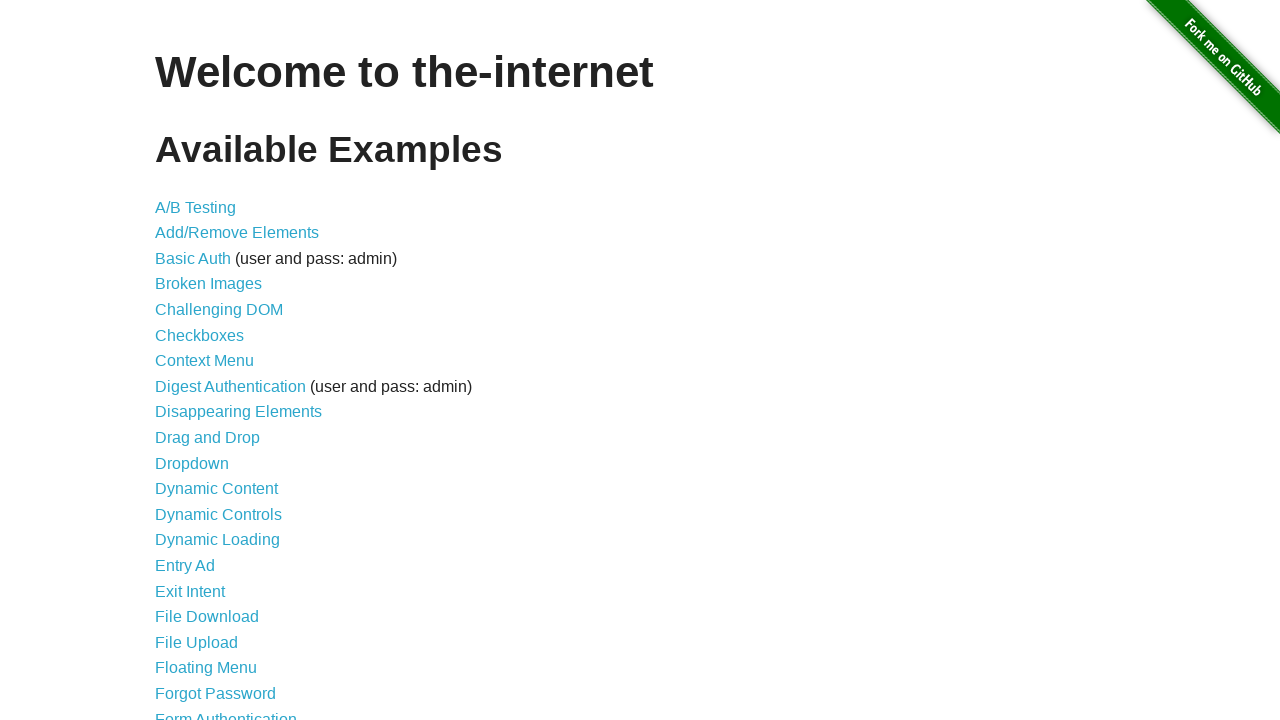

Clicked on Form Authentication link at (226, 712) on text=Form Authentication
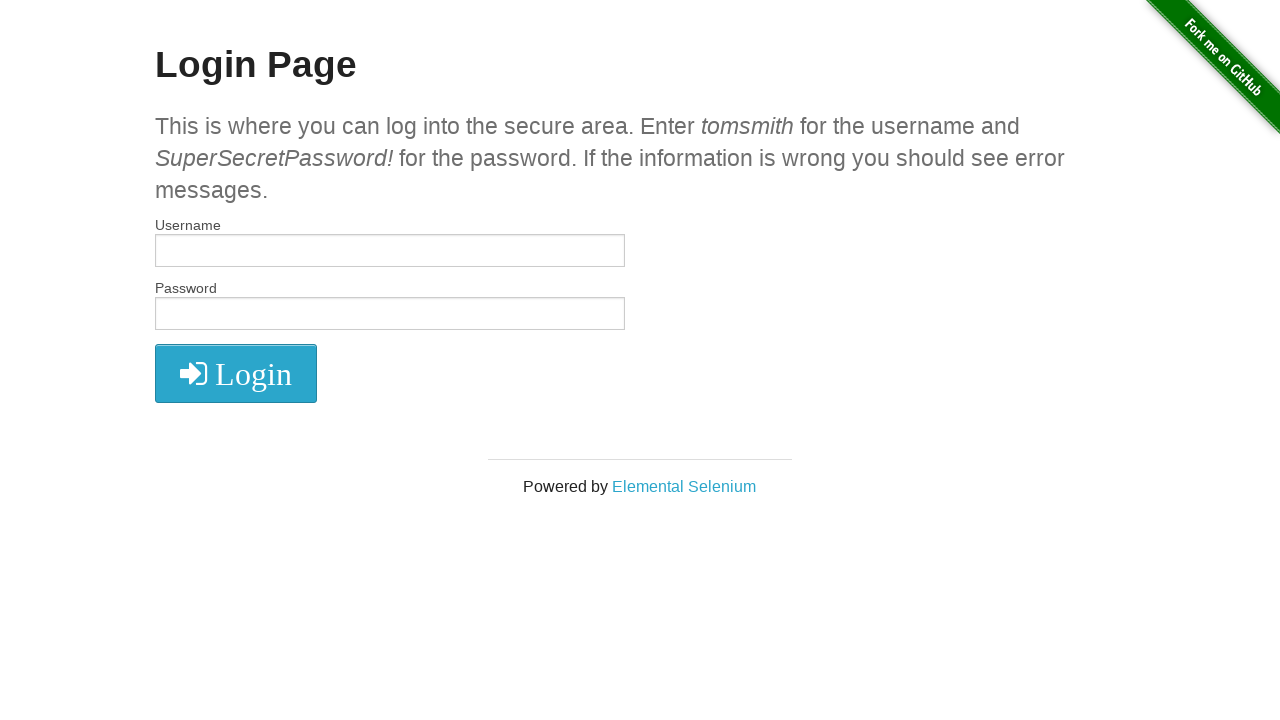

Verified URL changed to login page (https://the-internet.herokuapp.com/login)
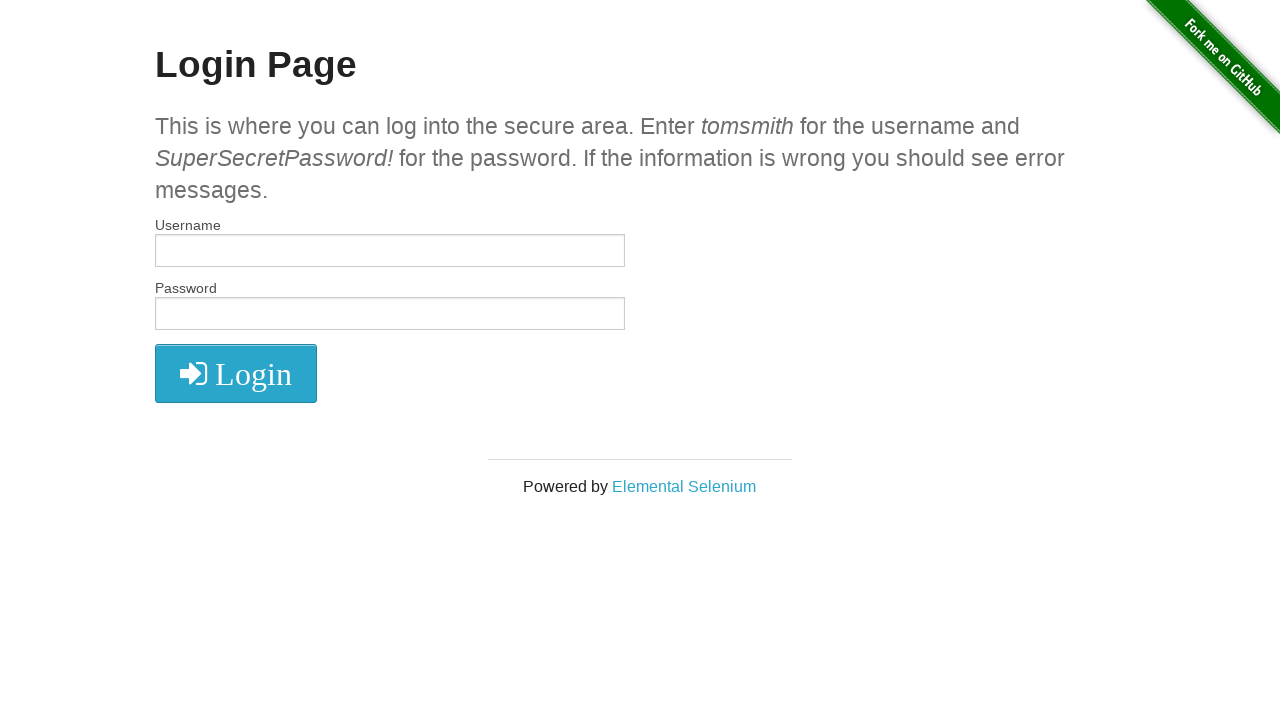

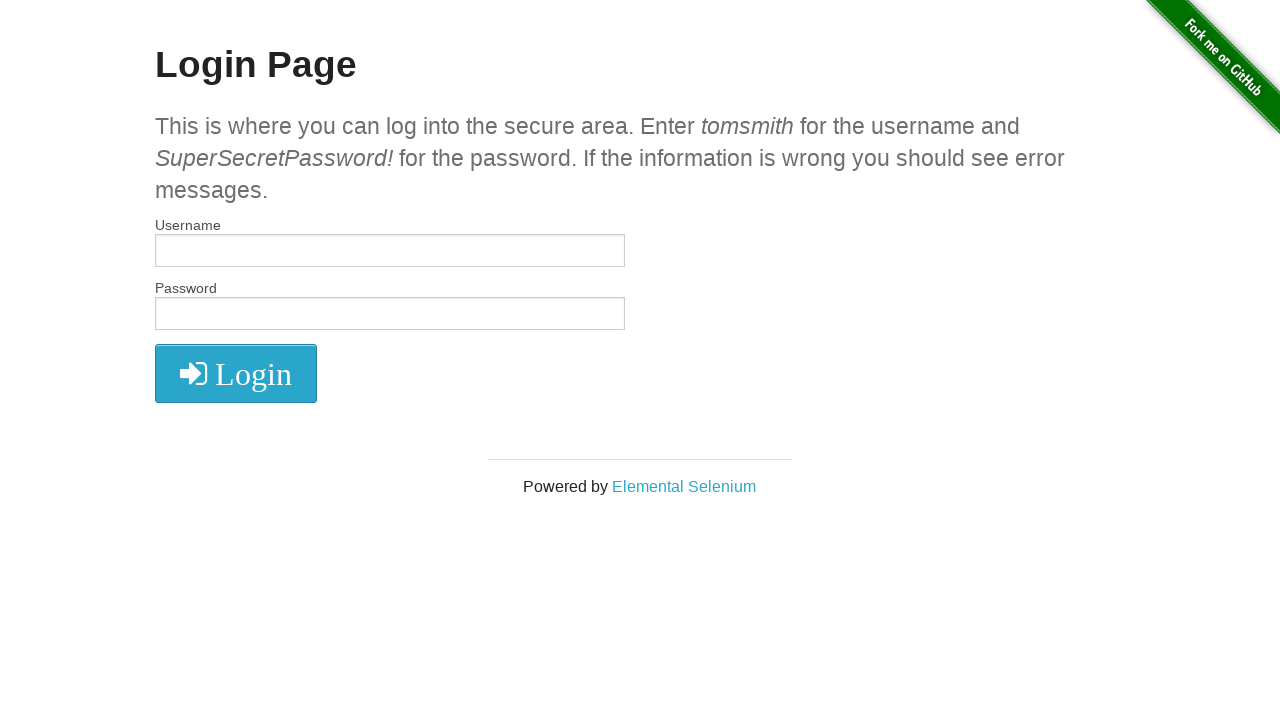